Tests JavaScript alert dialogs (simple alert, confirm dialog, and prompt dialog) by clicking buttons that trigger each type and handling them appropriately - accepting, dismissing, and entering text.

Starting URL: https://demo.automationtesting.in/Alerts.html

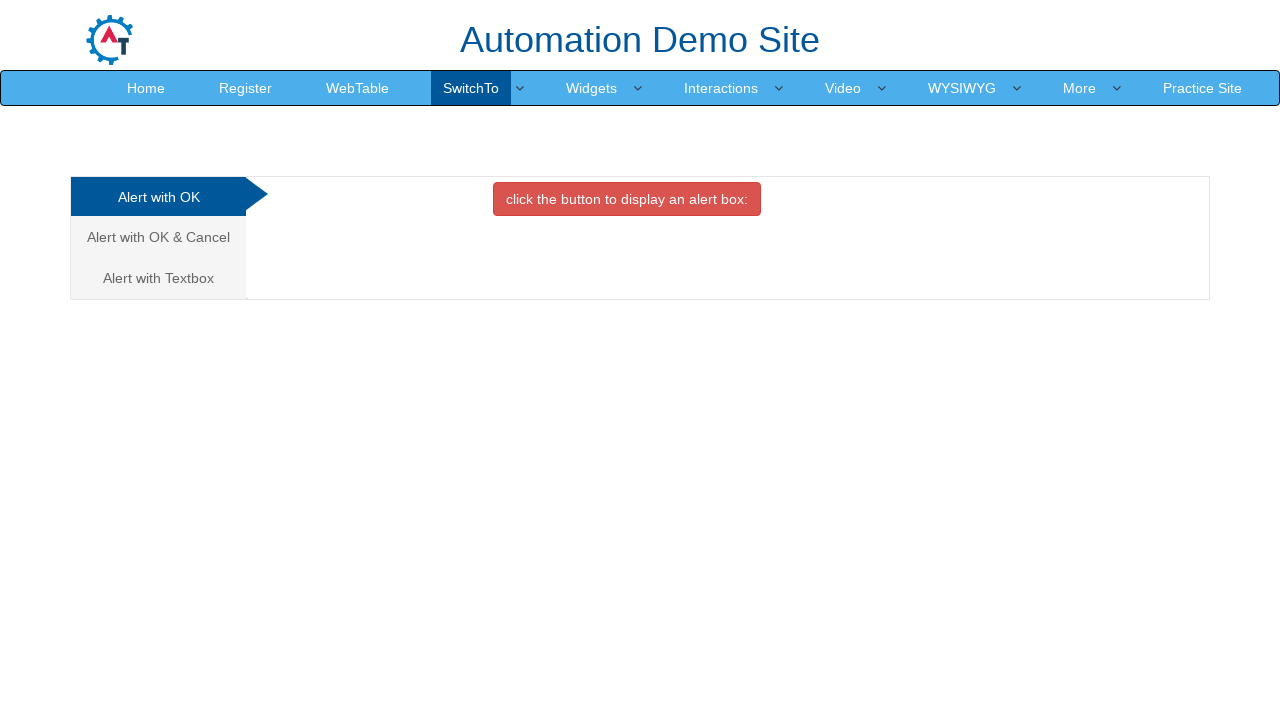

Set up dialog handler for simple alert
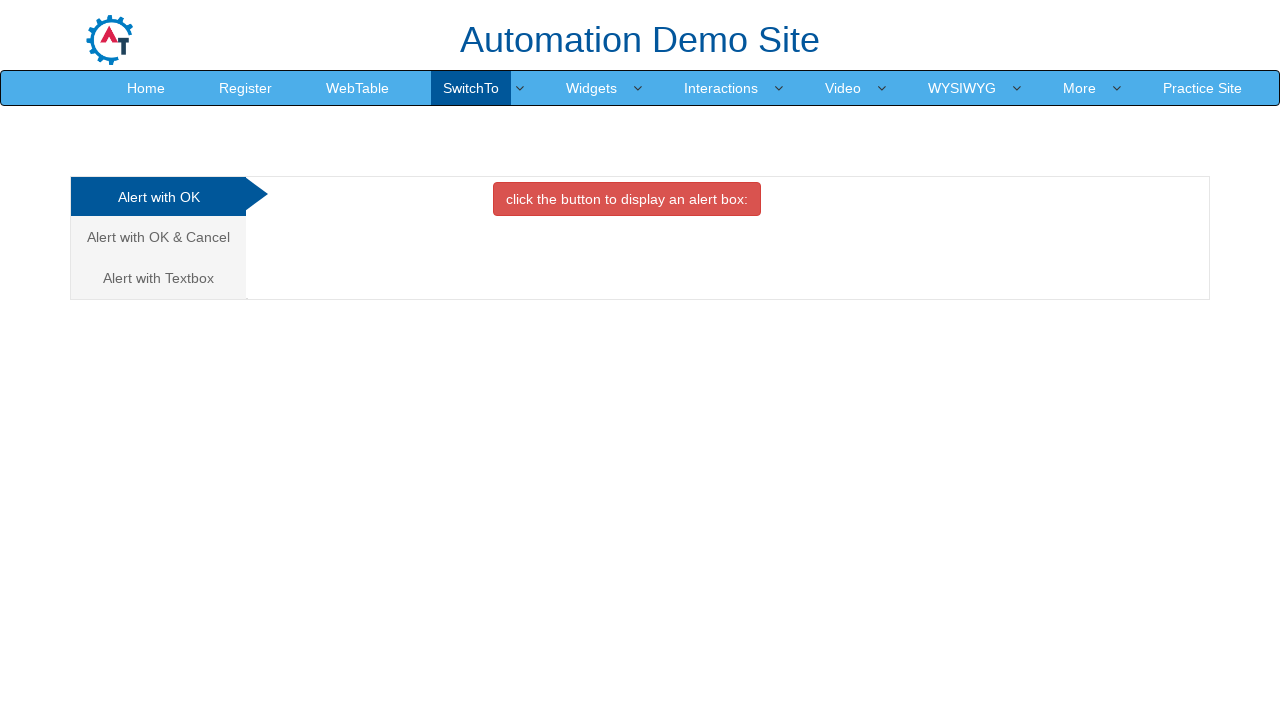

Clicked button to trigger simple alert at (627, 199) on xpath=//button[@onclick='alertbox()']
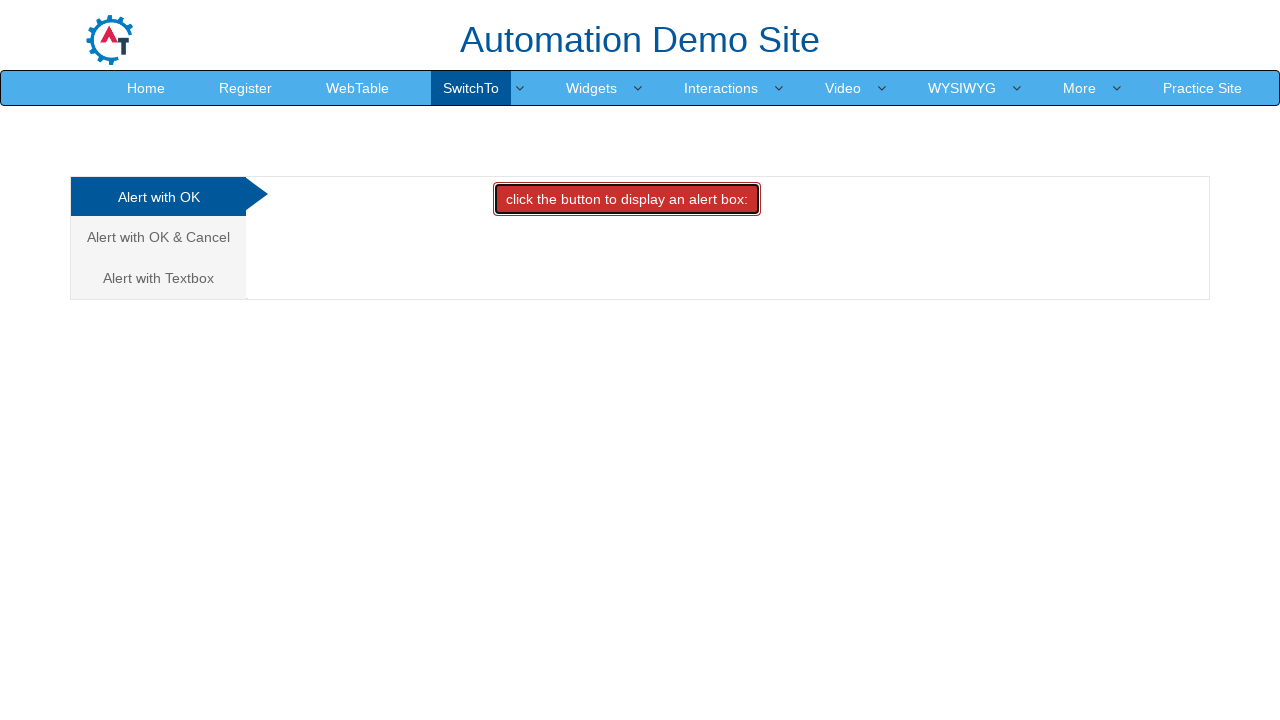

Clicked tab for OK & Cancel alert at (158, 237) on //a[text()="Alert with OK & Cancel "]
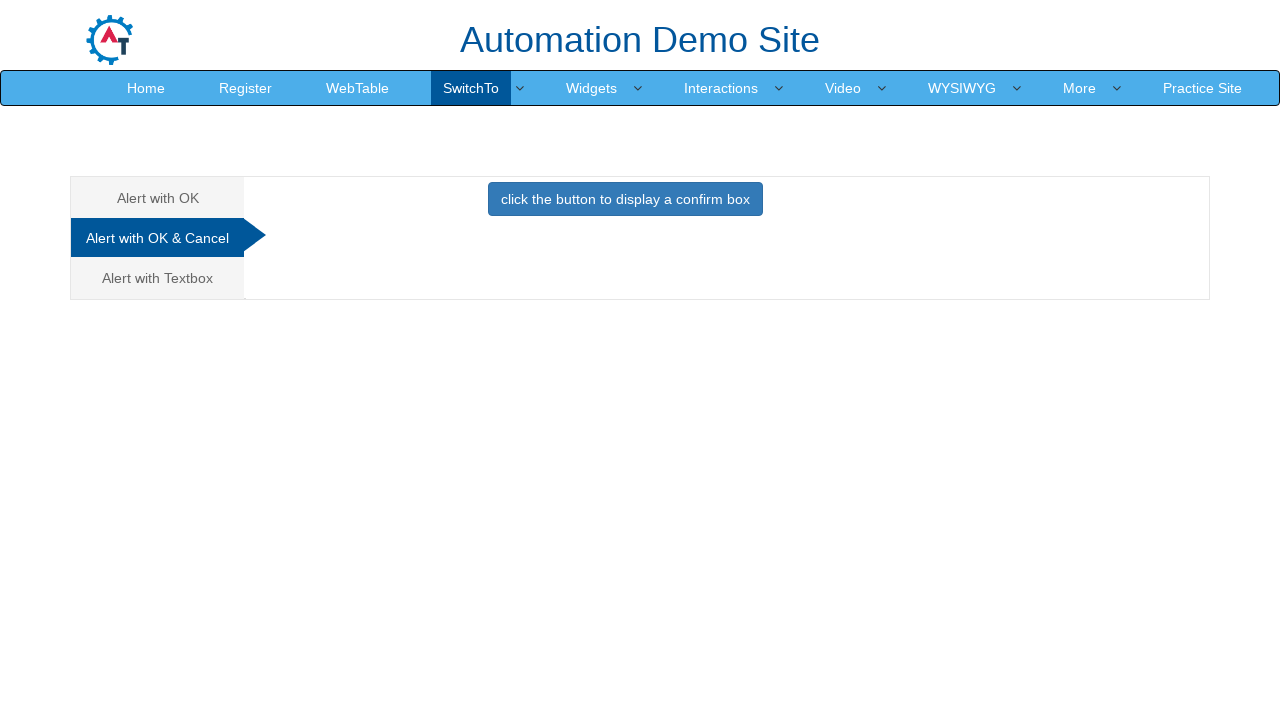

Set up dialog handler for confirm alert
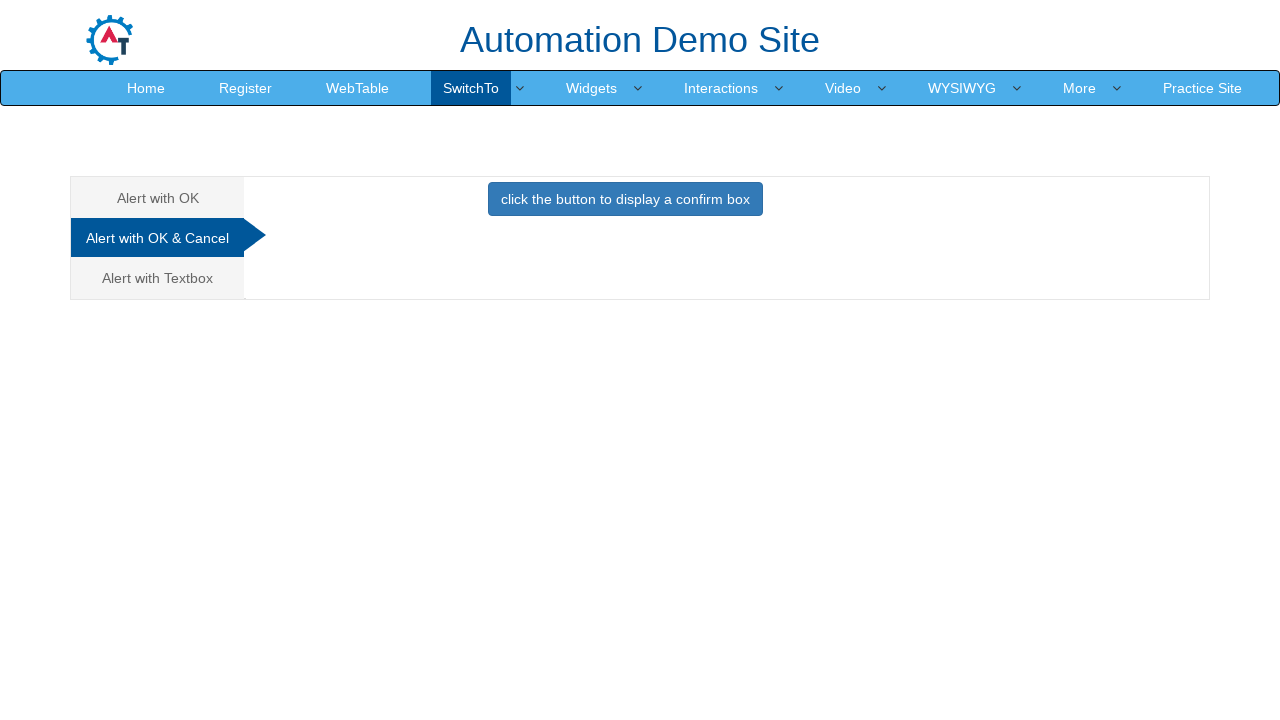

Clicked button to trigger confirm alert and dismissed it at (625, 199) on xpath=//button[@onclick='confirmbox()']
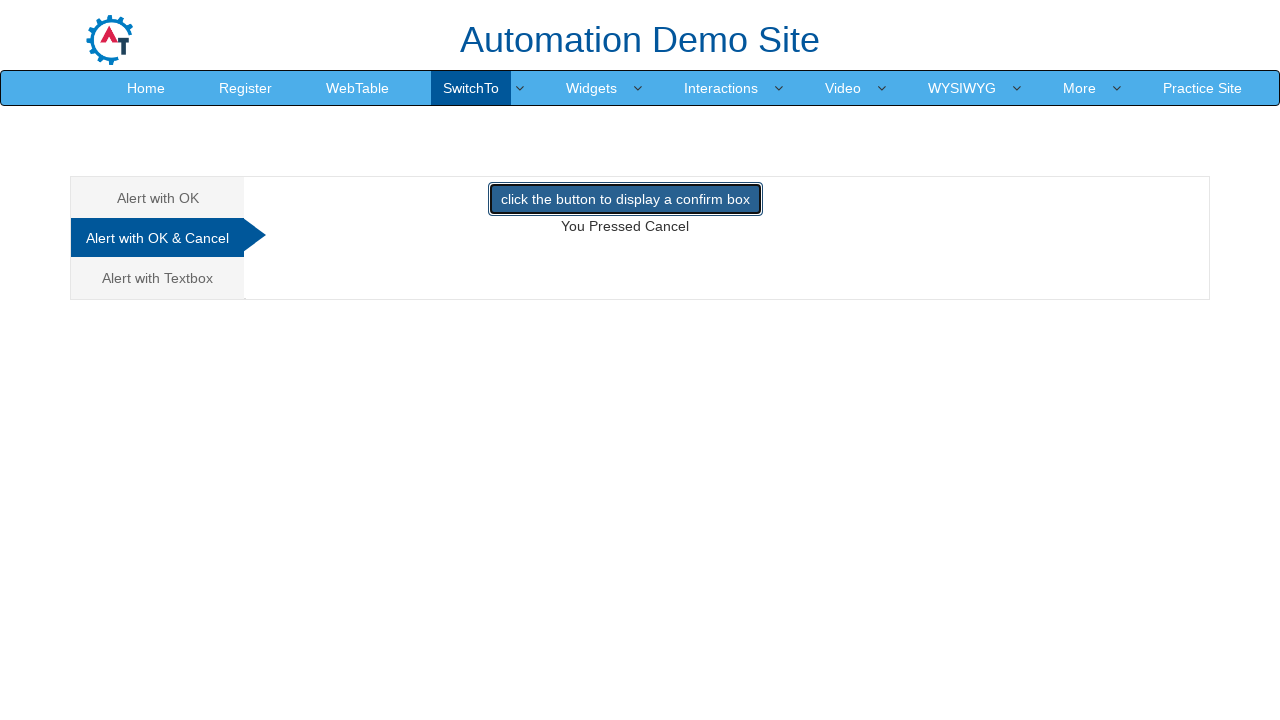

Clicked tab for prompt alert at (158, 278) on //a[text()="Alert with Textbox "]
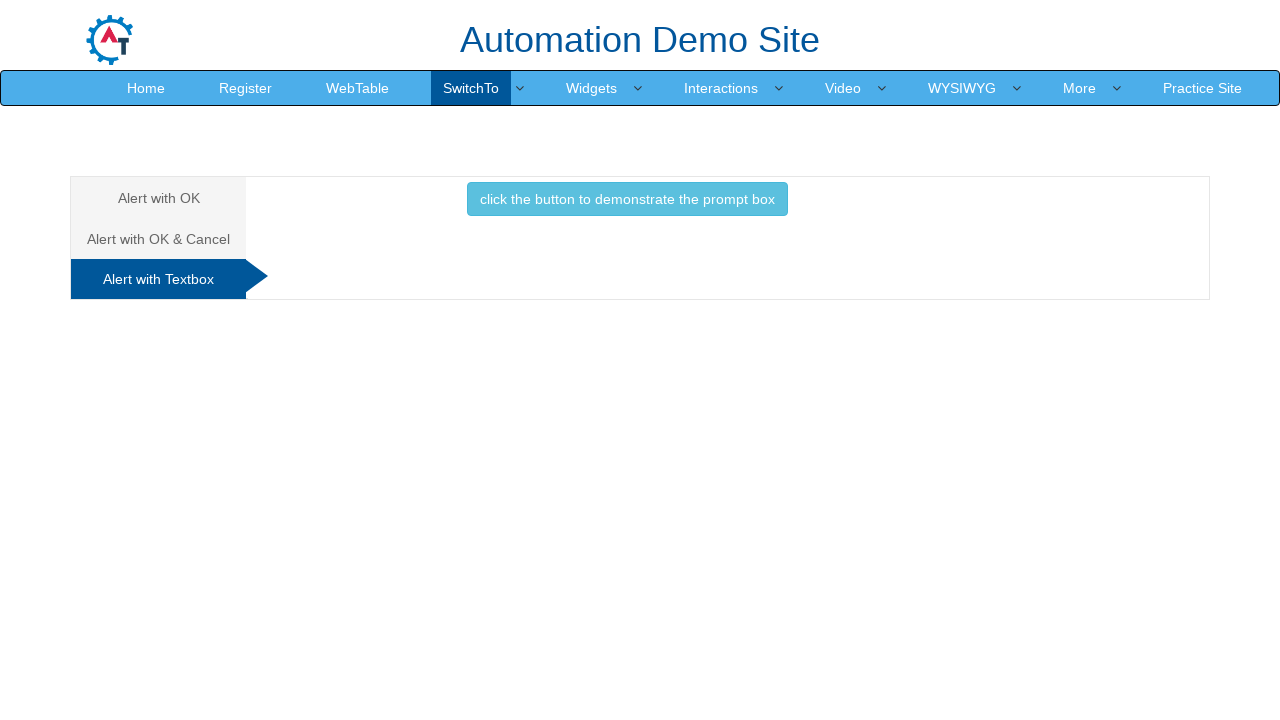

Set up dialog handler for prompt alert
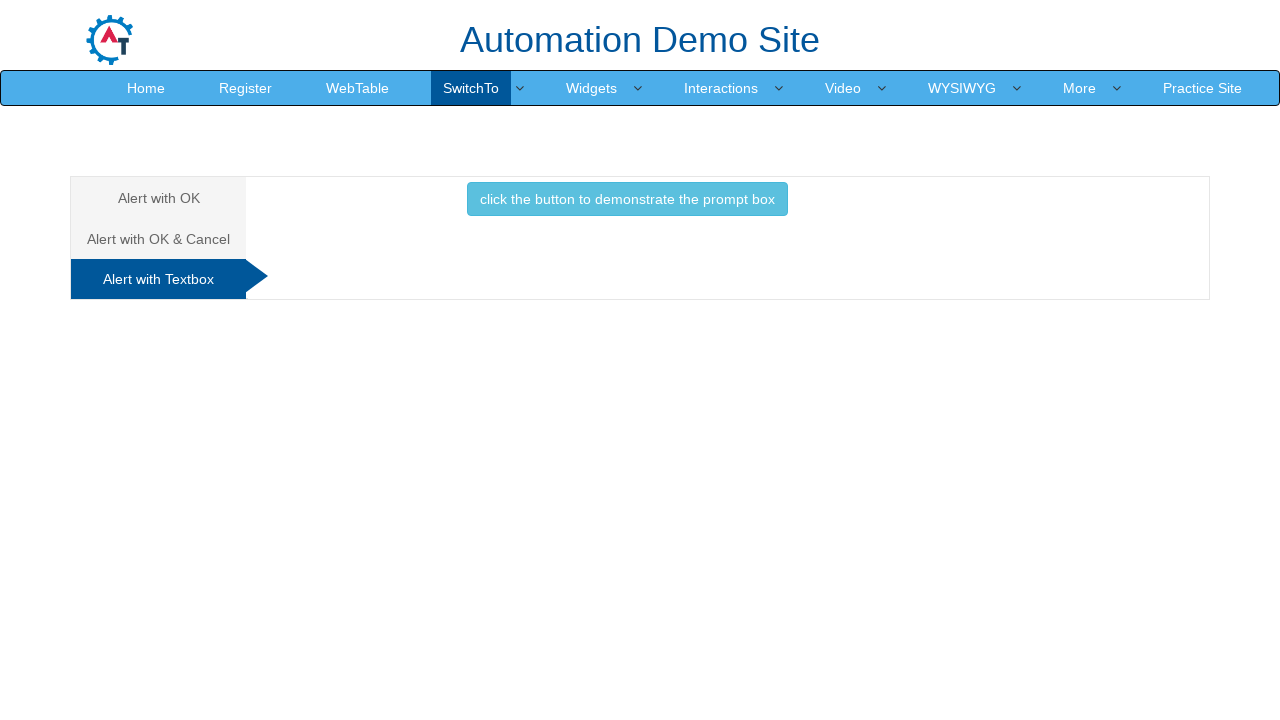

Clicked button to trigger prompt alert and entered 'Message1' at (627, 199) on xpath=//button[@onclick='promptbox()']
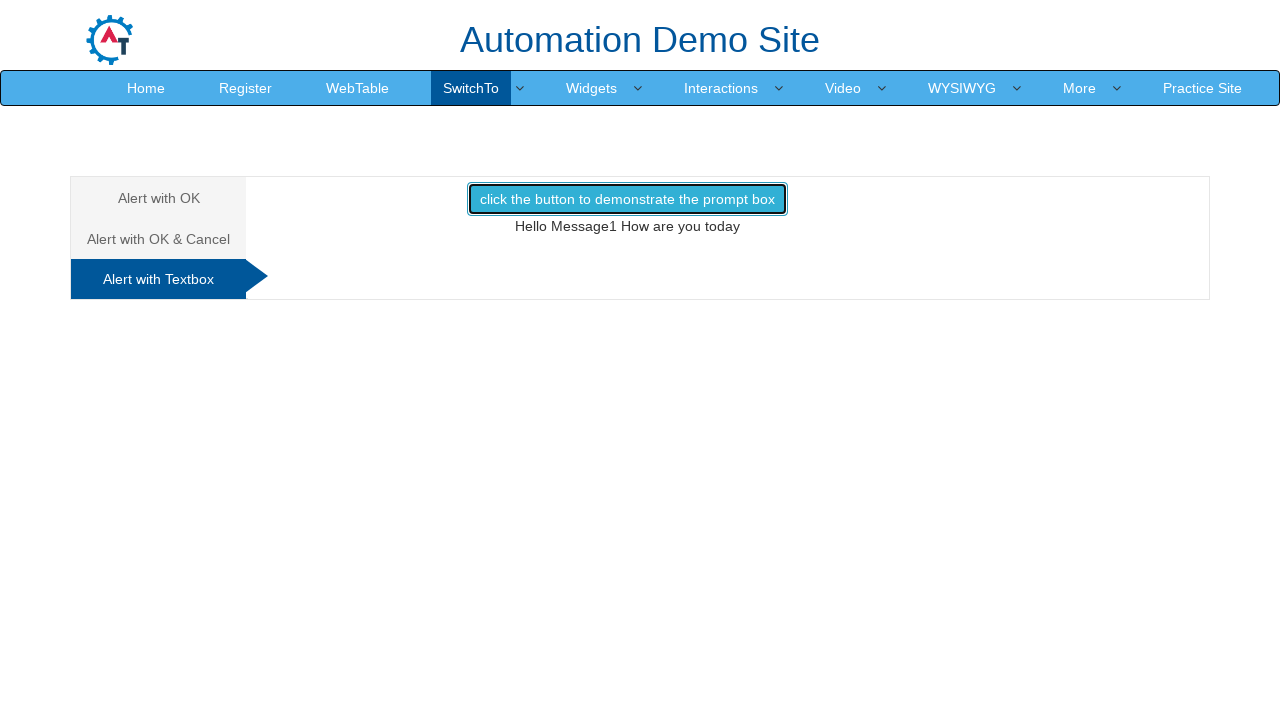

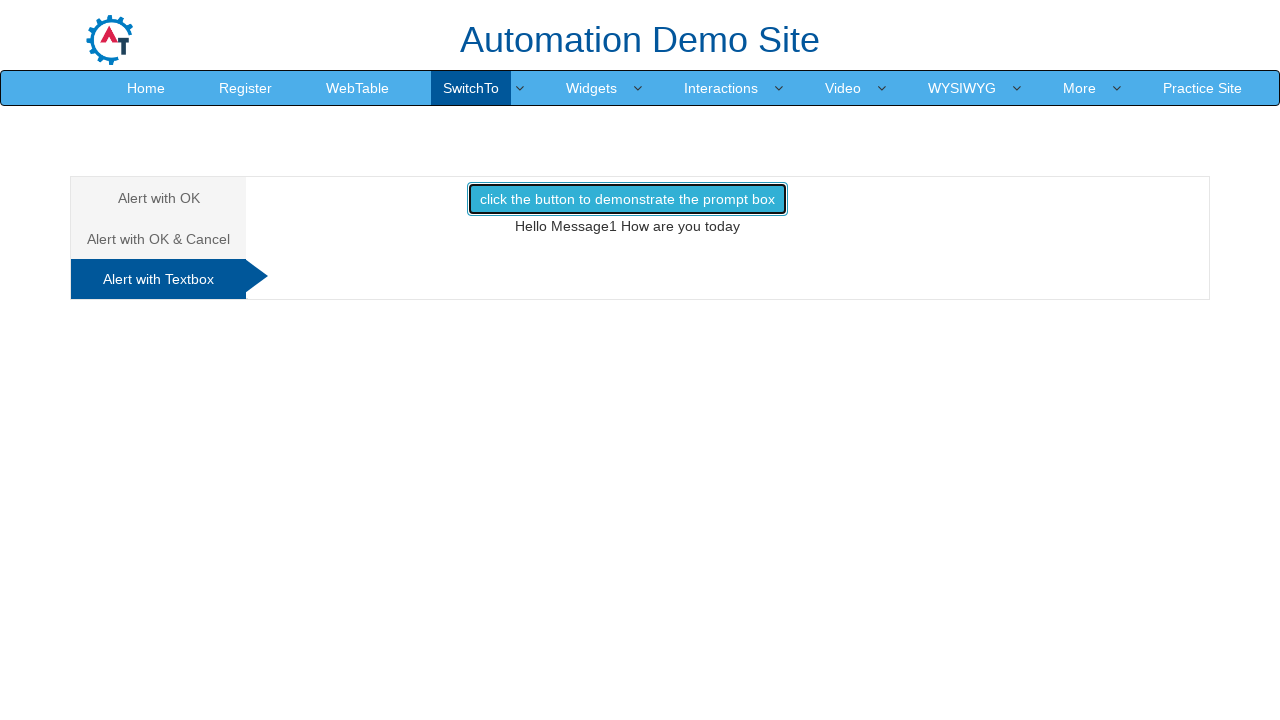